Tests that the input field is cleared after adding a todo item

Starting URL: https://demo.playwright.dev/todomvc

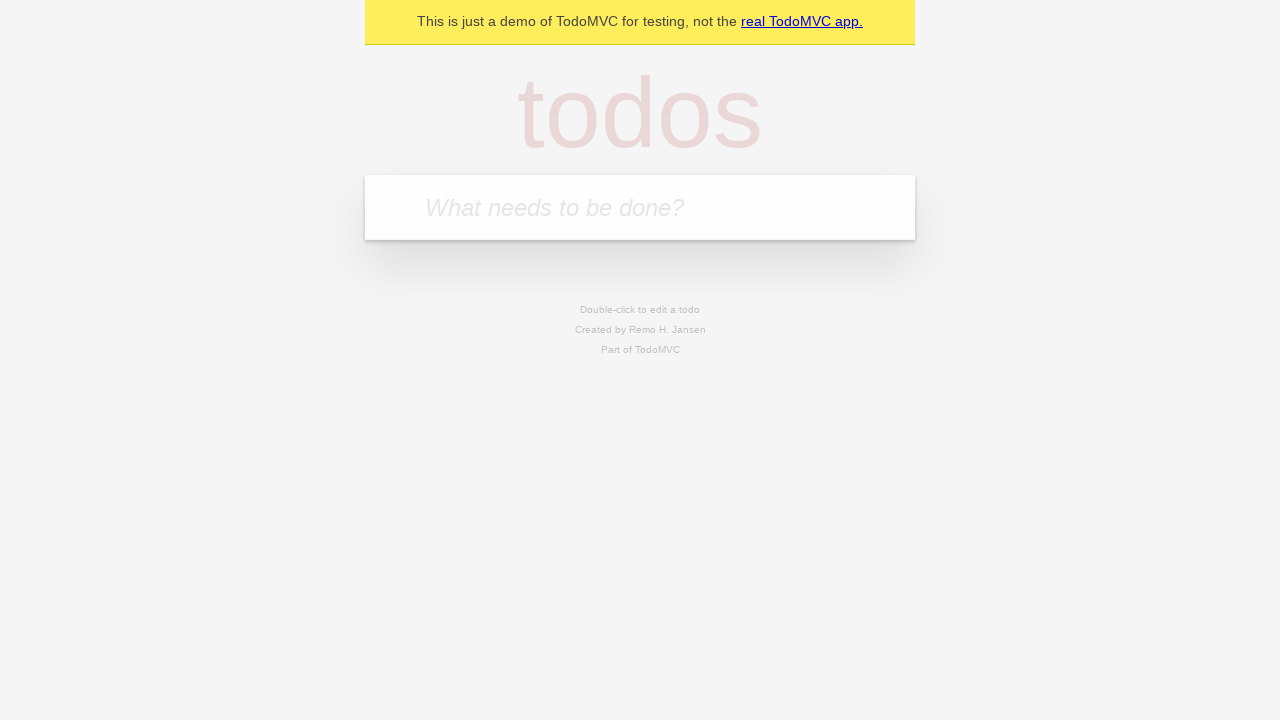

Filled new todo input with 'buy some cheese' on .new-todo
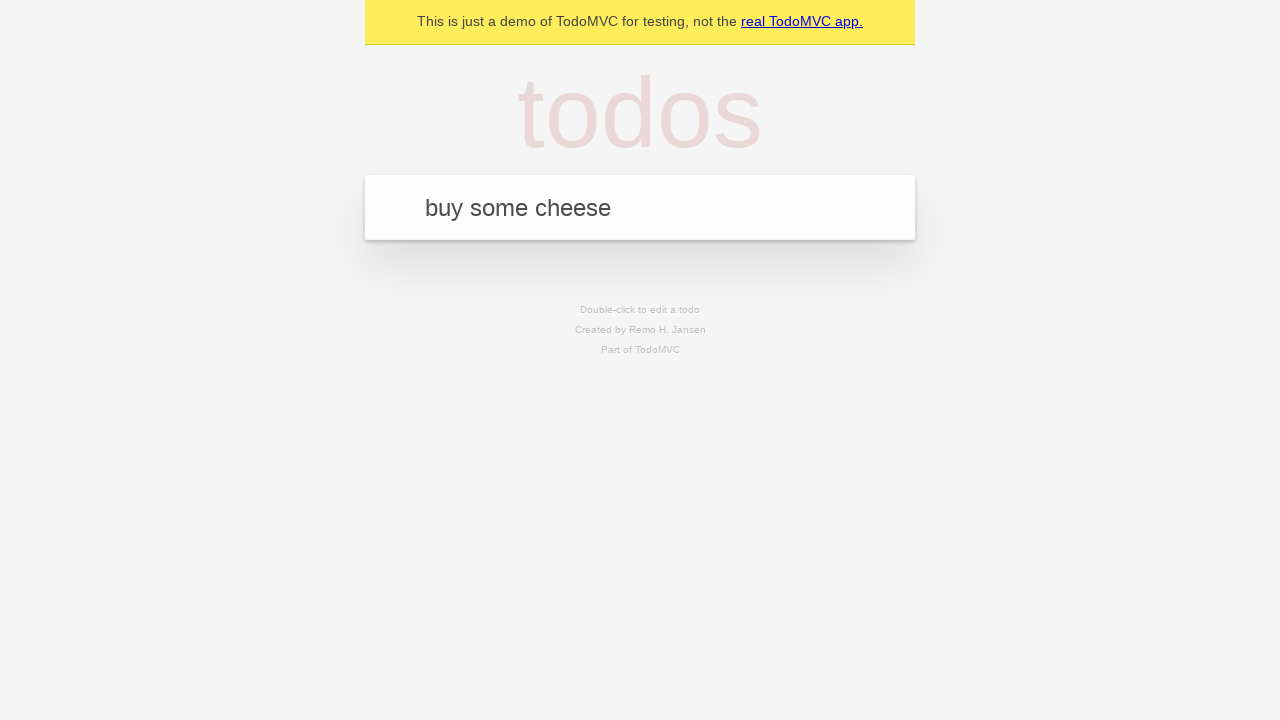

Pressed Enter to submit the todo item on .new-todo
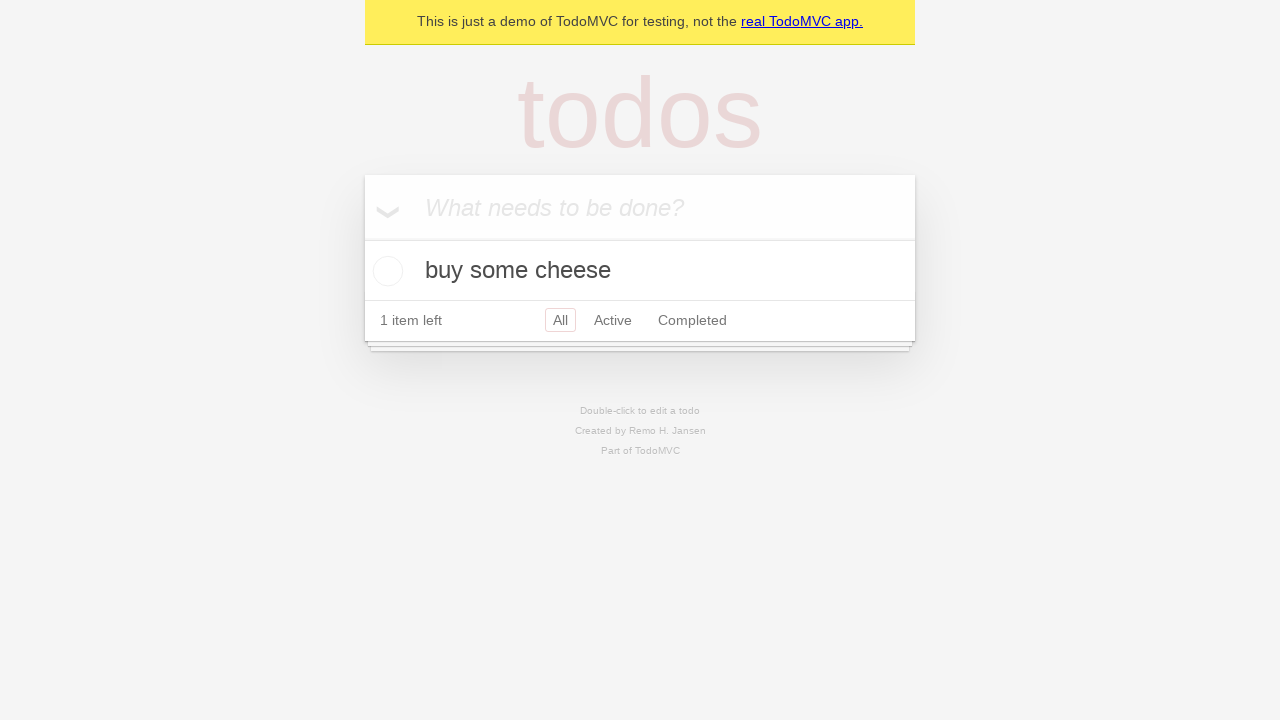

Todo item appeared in the list
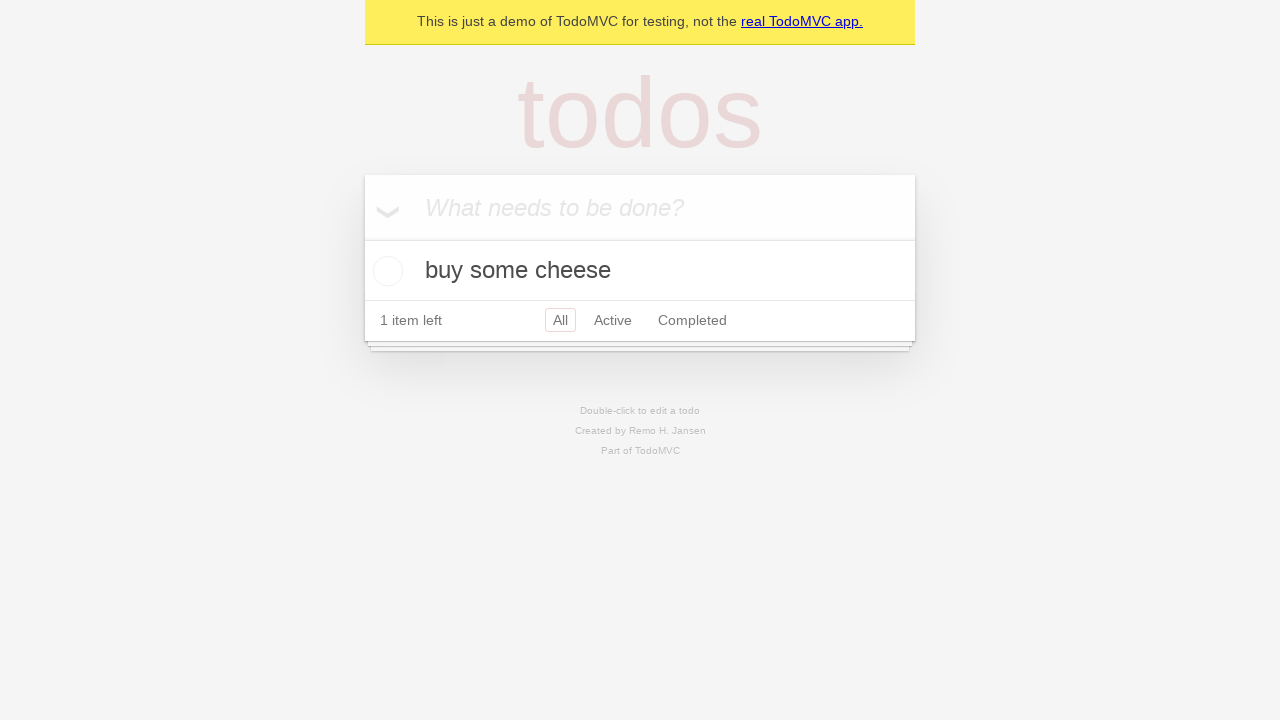

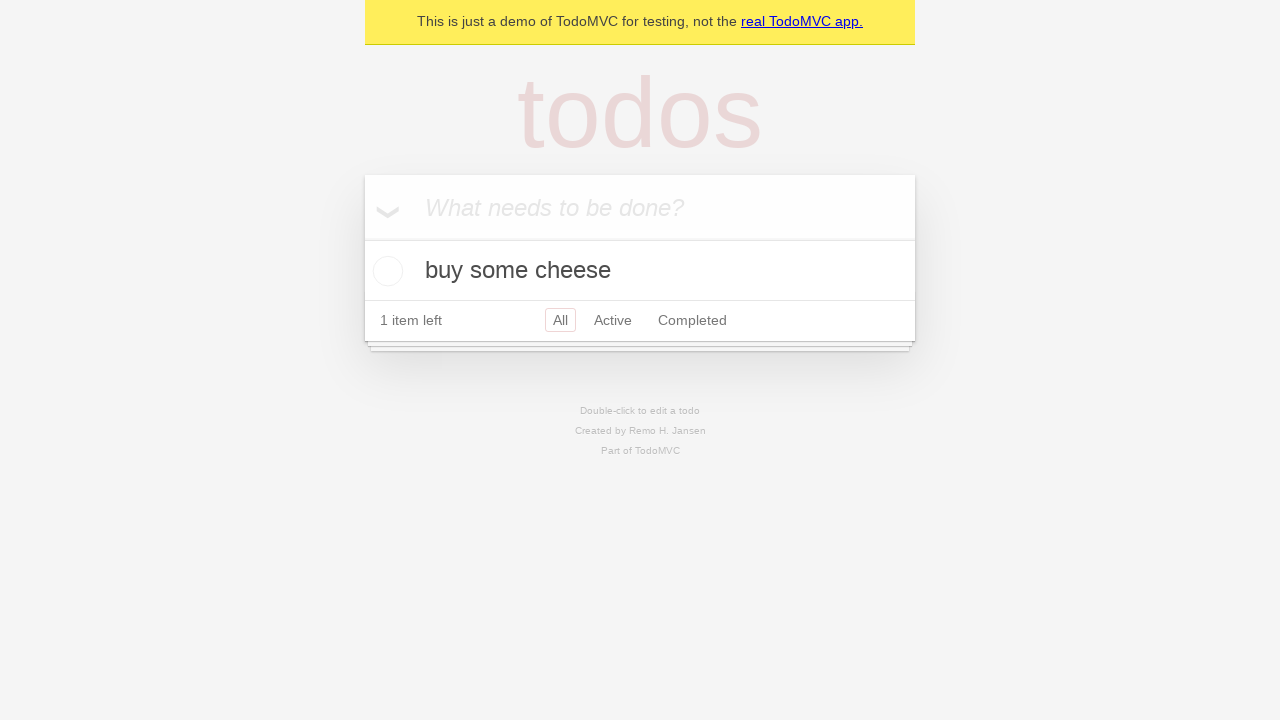